Navigates to a Taipei bus route information page and verifies that the bus schedule tables are loaded and displayed correctly with route and station information.

Starting URL: https://pda5284.gov.taipei/MQS/route.jsp?rid=17869

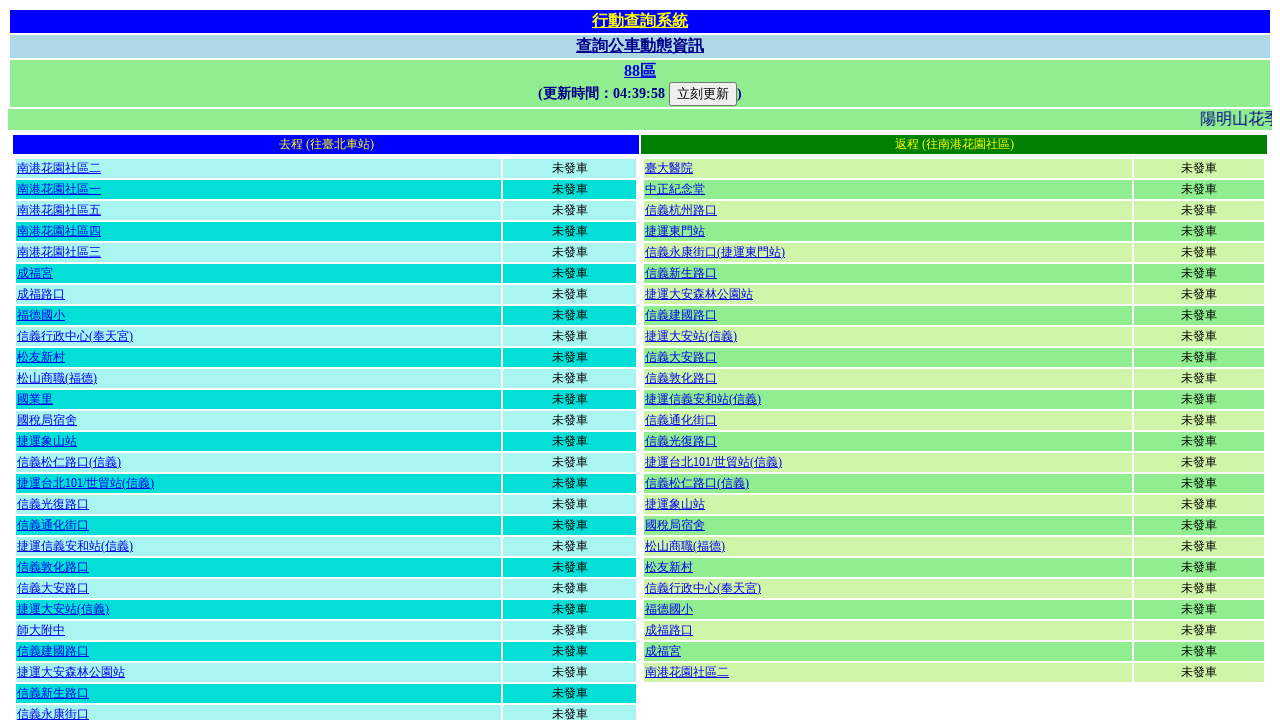

Waited for table element to load on bus route page
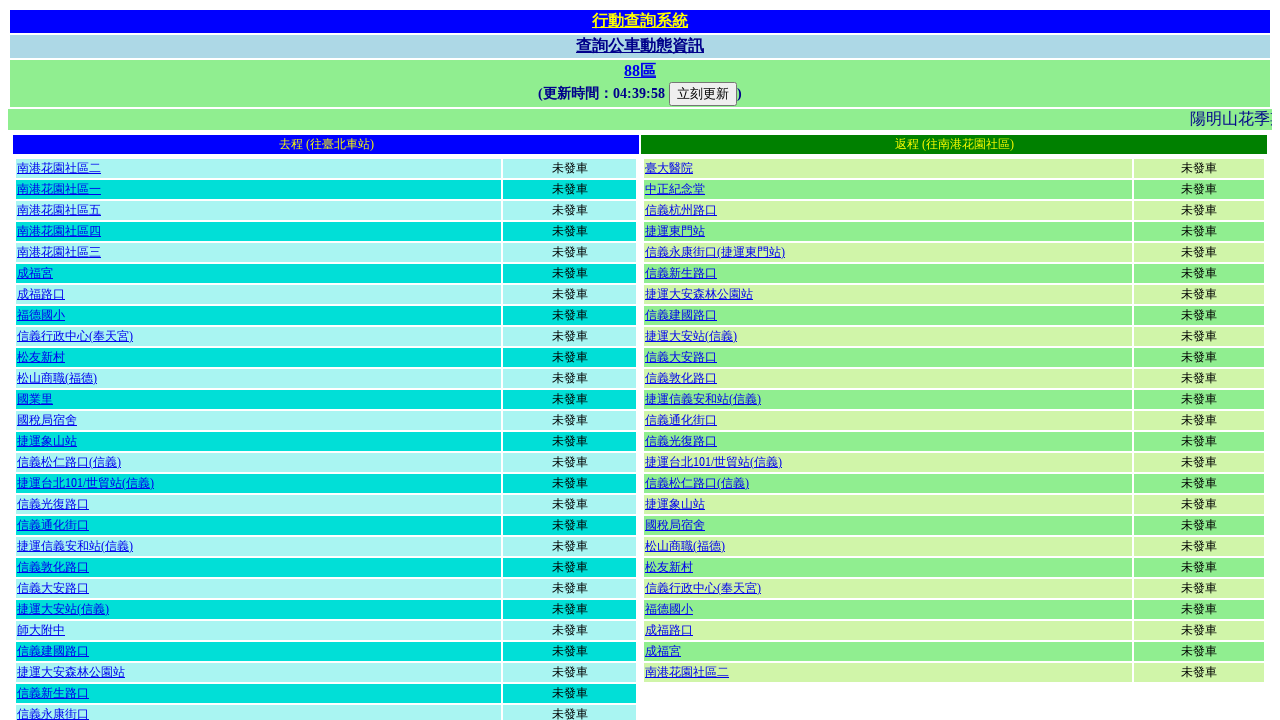

Located all table elements on the page
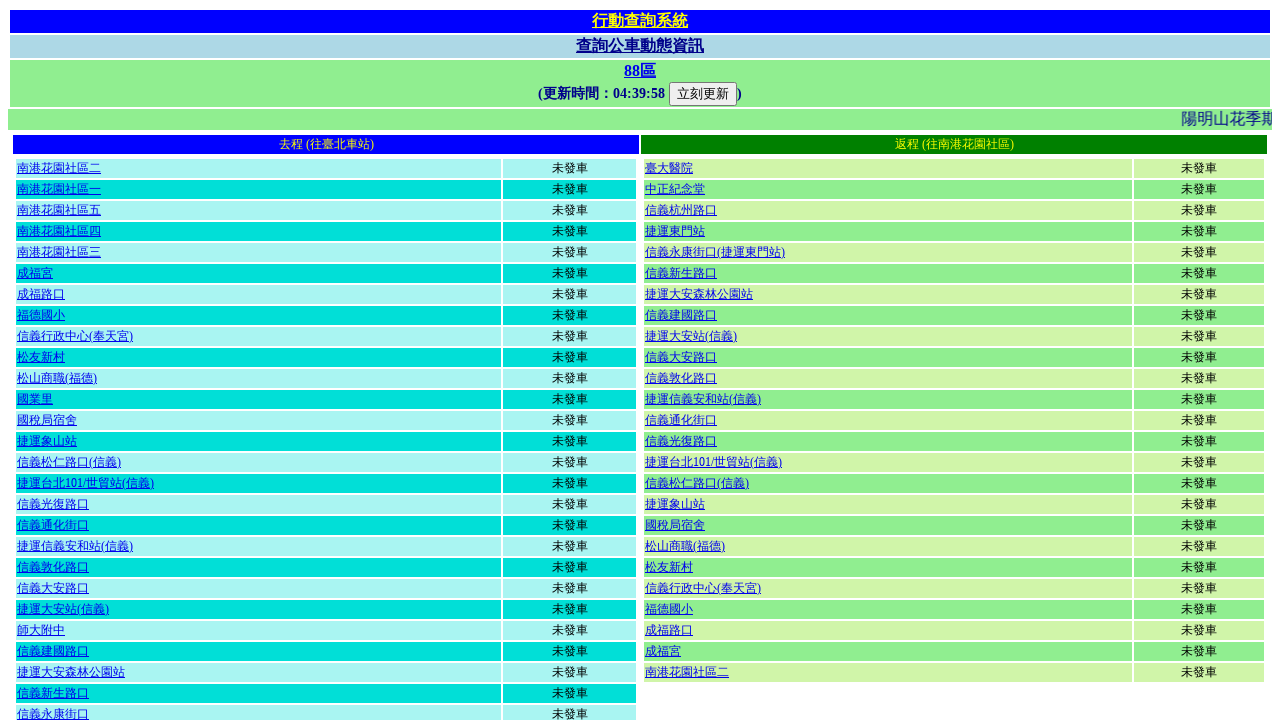

Verified third table is visible on the page
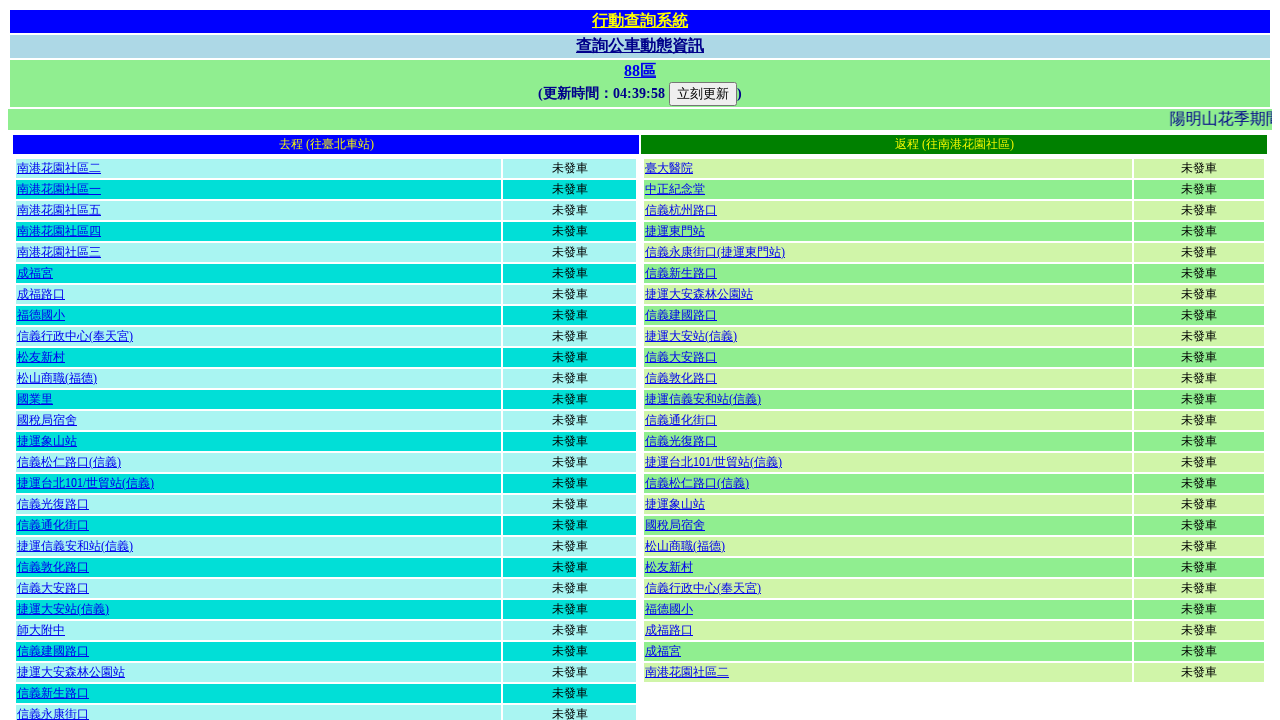

Selected the third table containing bus schedule information
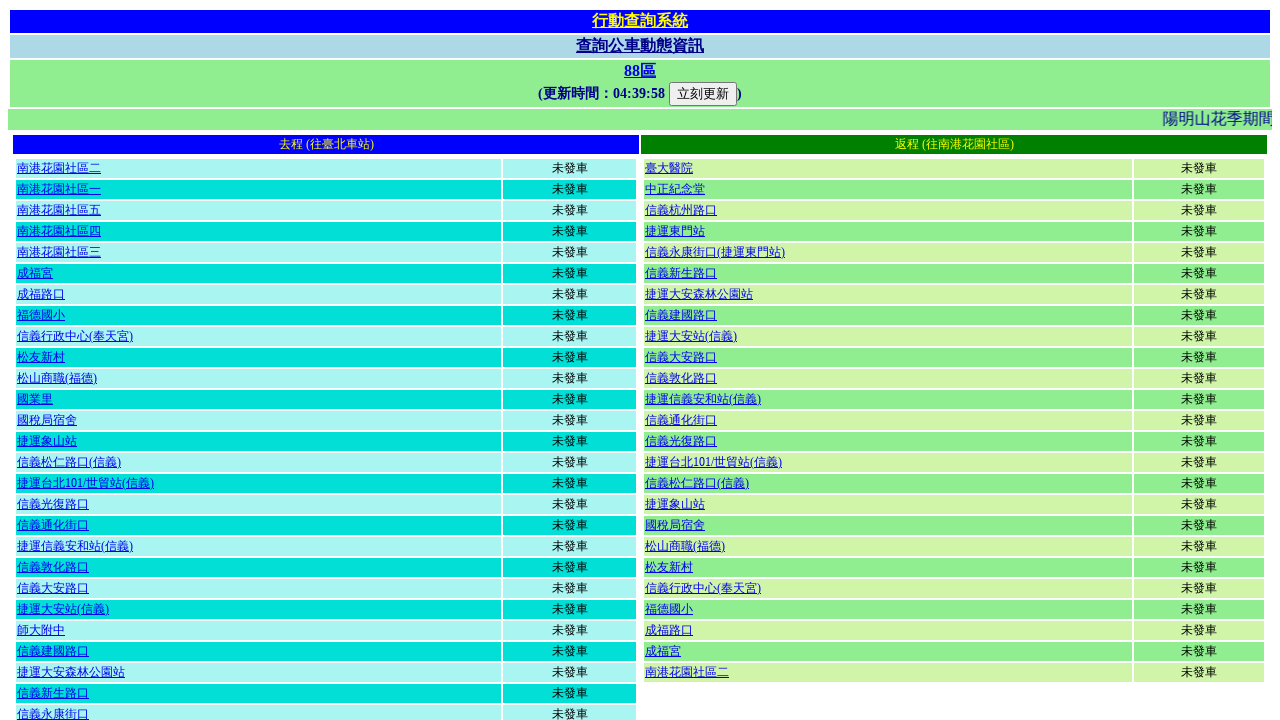

Located all rows in the bus schedule table
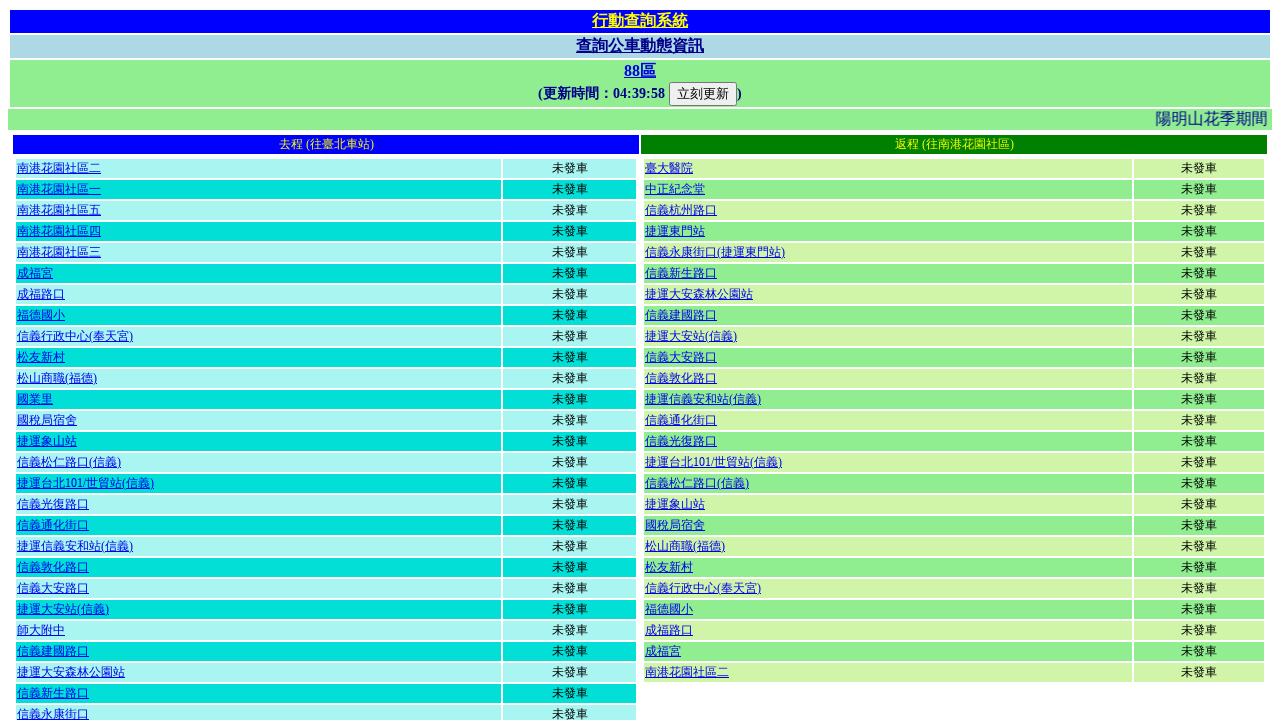

Verified first row of bus schedule table is visible
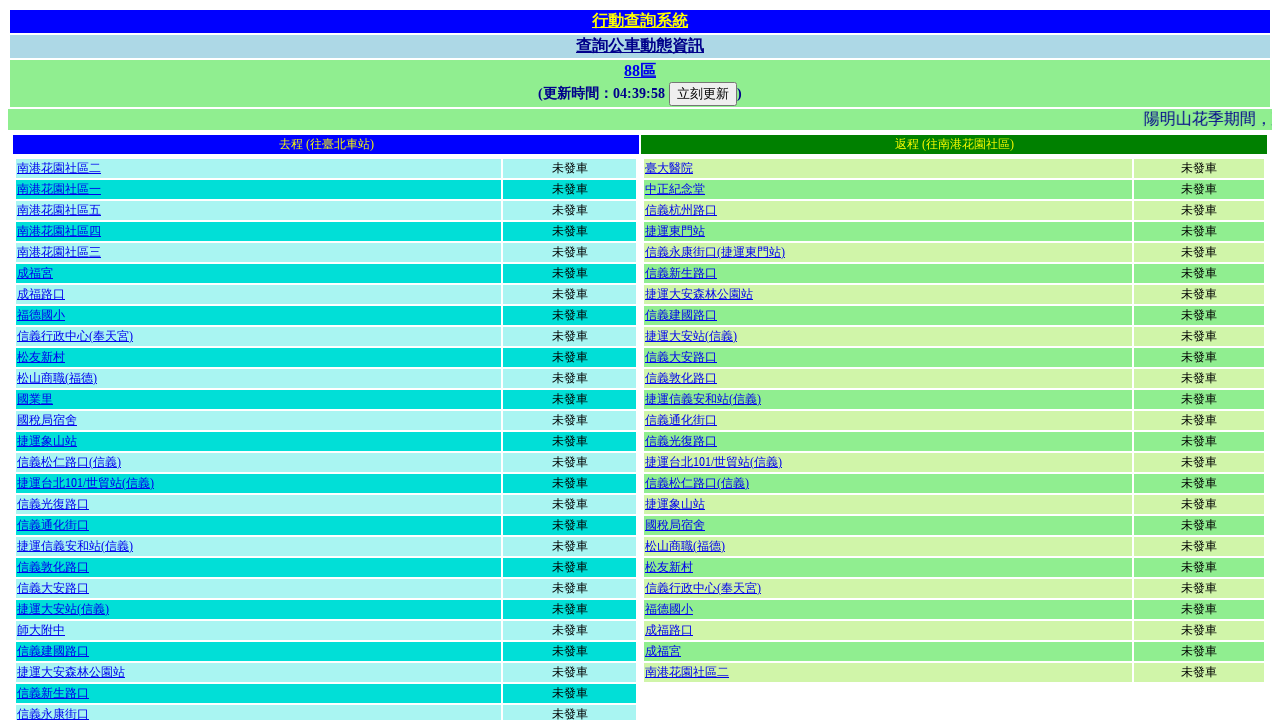

Selected first row containing direction headers
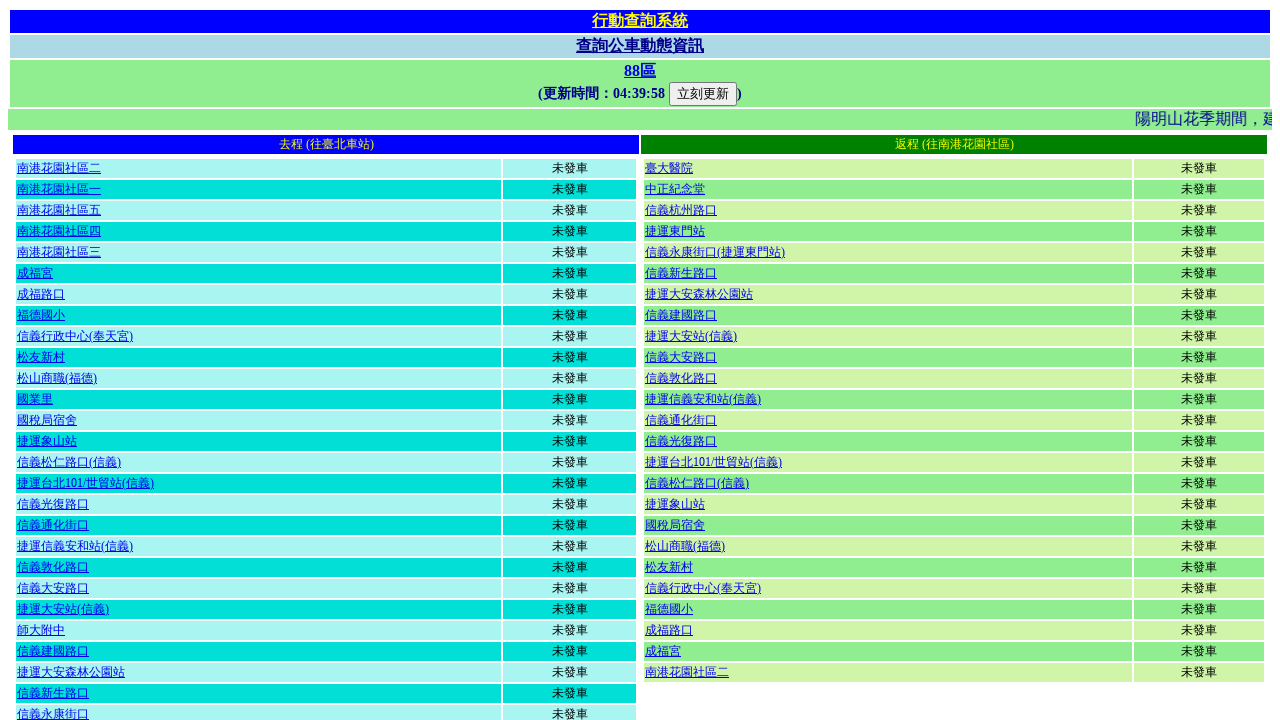

Located all cells in the direction header row
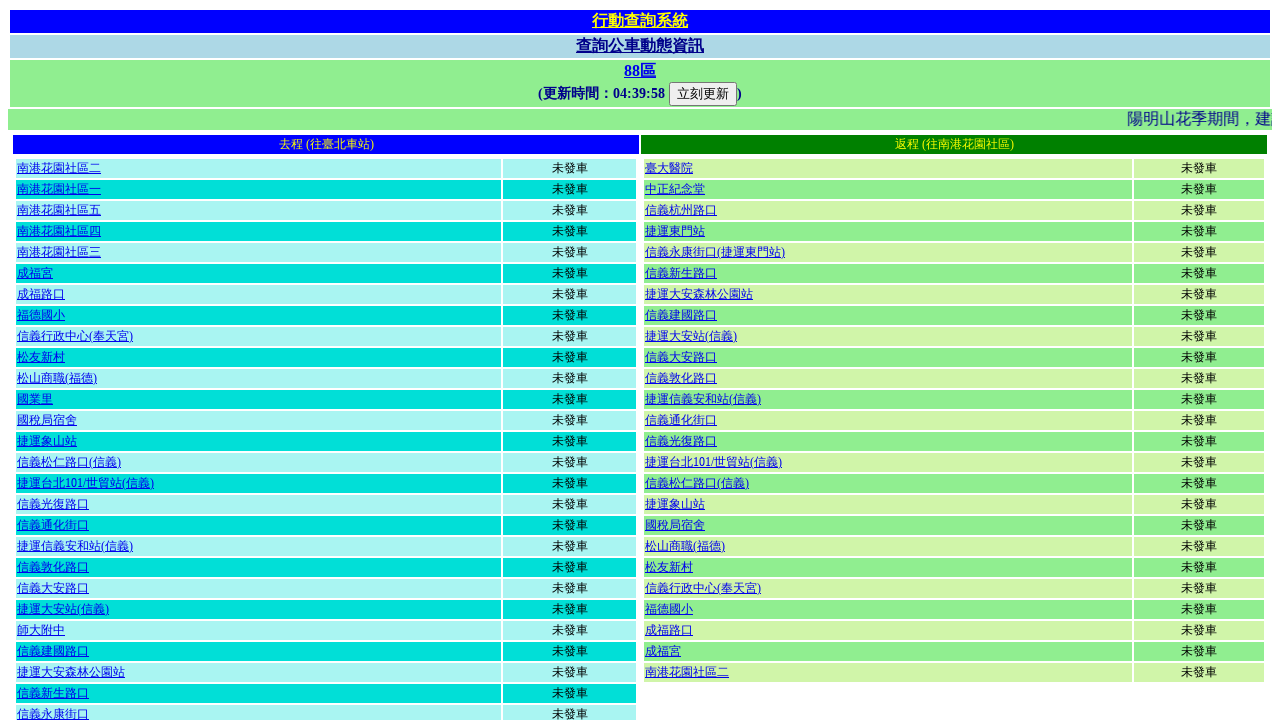

Verified first direction header cell is visible - bus schedule loaded successfully
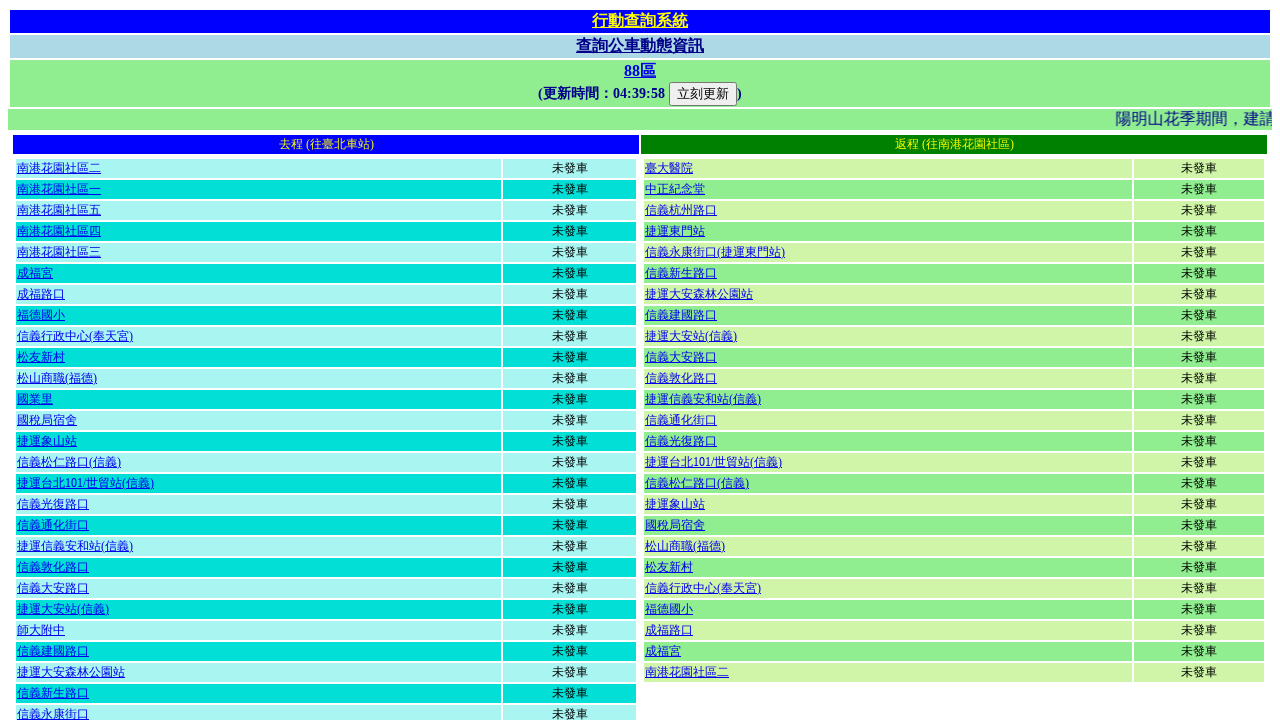

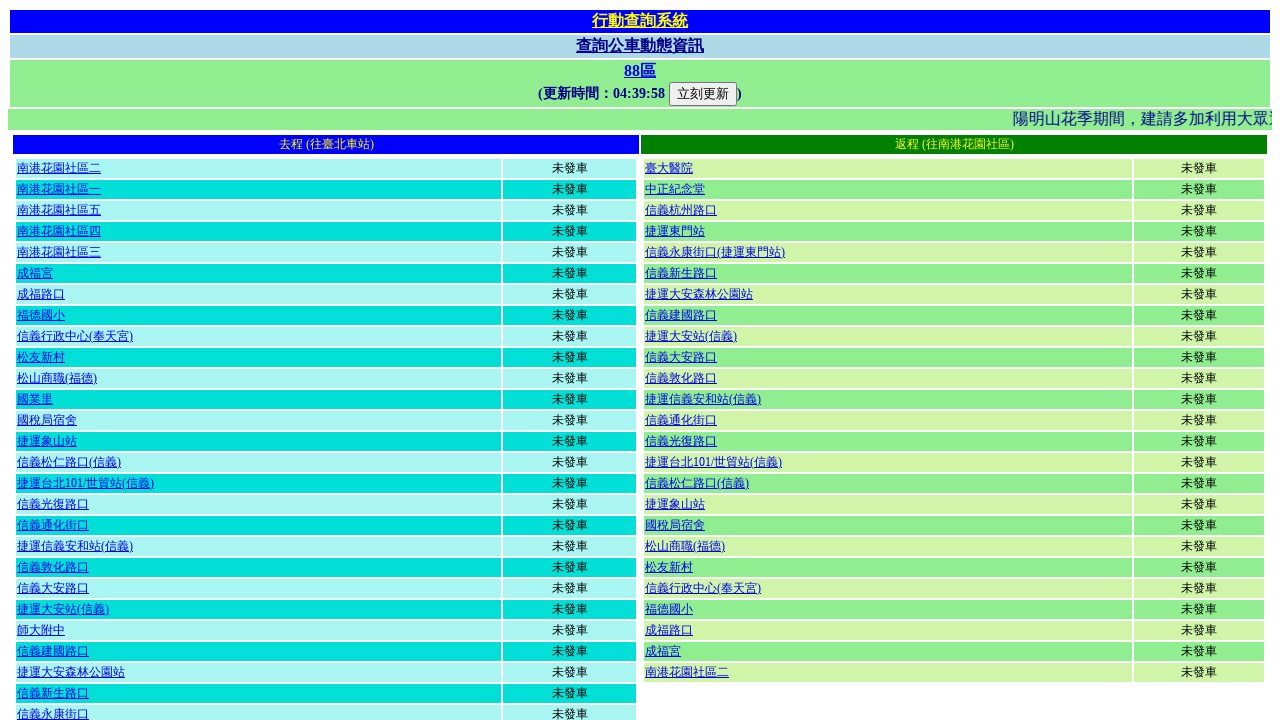